Tests keyboard actions by filling a text field, selecting all text with Ctrl+A, copying with Ctrl+C, tabbing to the next field, and pasting with Ctrl+V

Starting URL: https://gotranscript.com/text-compare

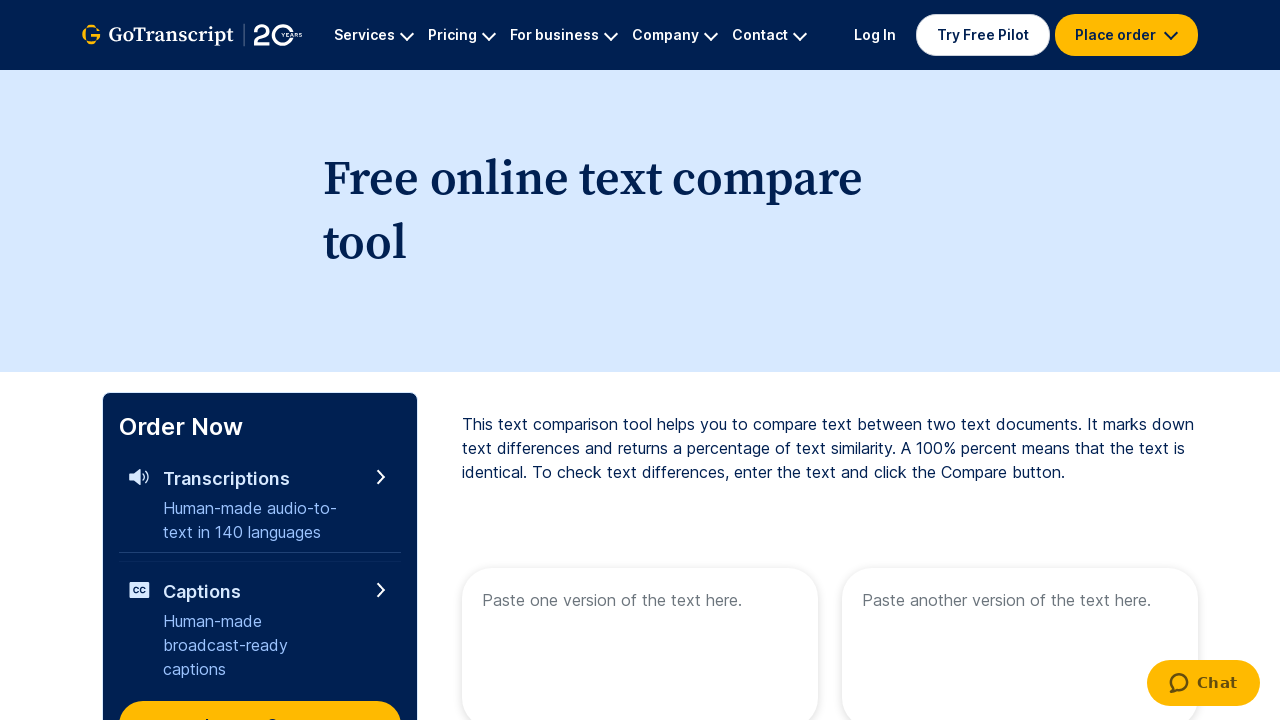

Filled first text area with 'Welcome to Automation' on [name='text1']
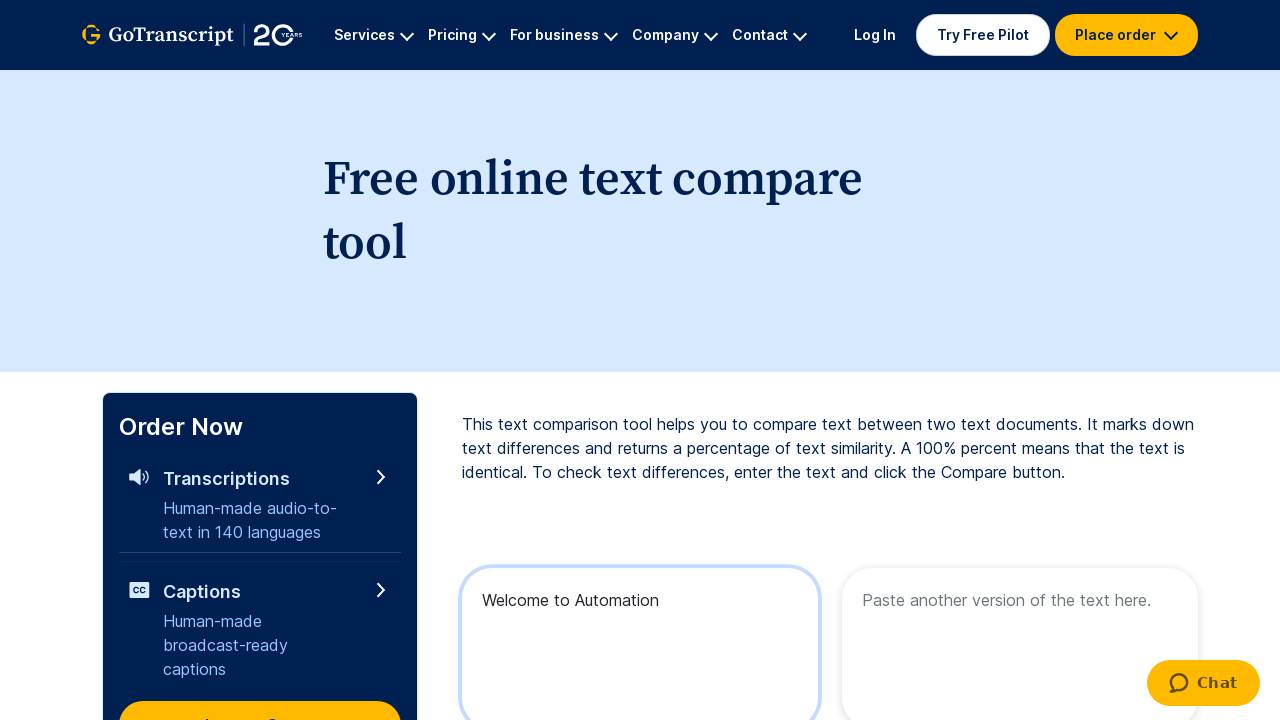

Selected all text in first field using Ctrl+A
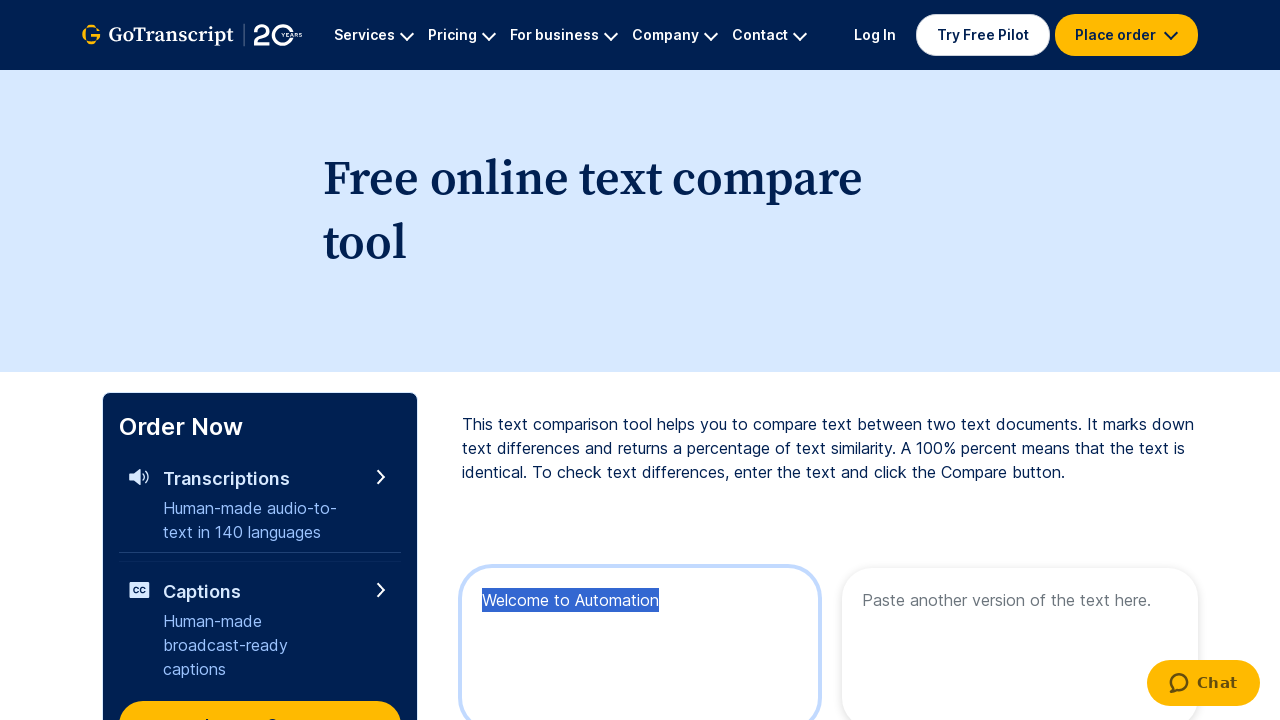

Copied selected text using Ctrl+C
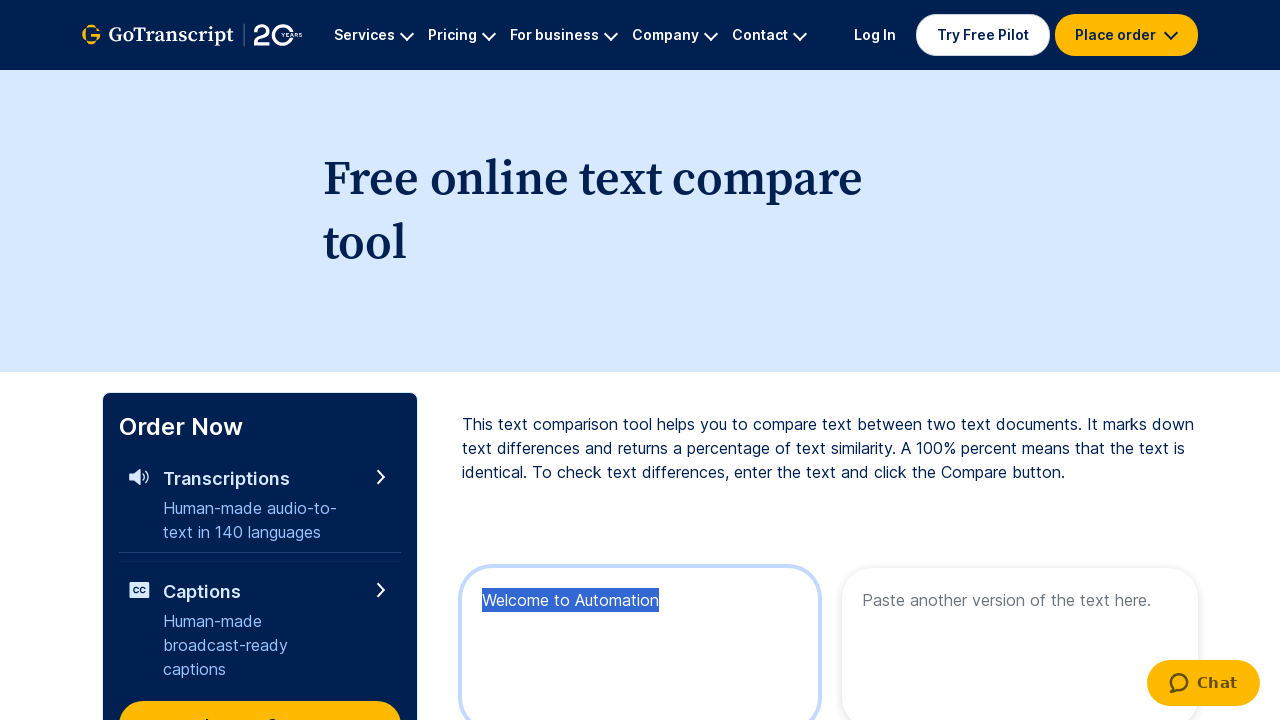

Pressed Tab key down to navigate to next field
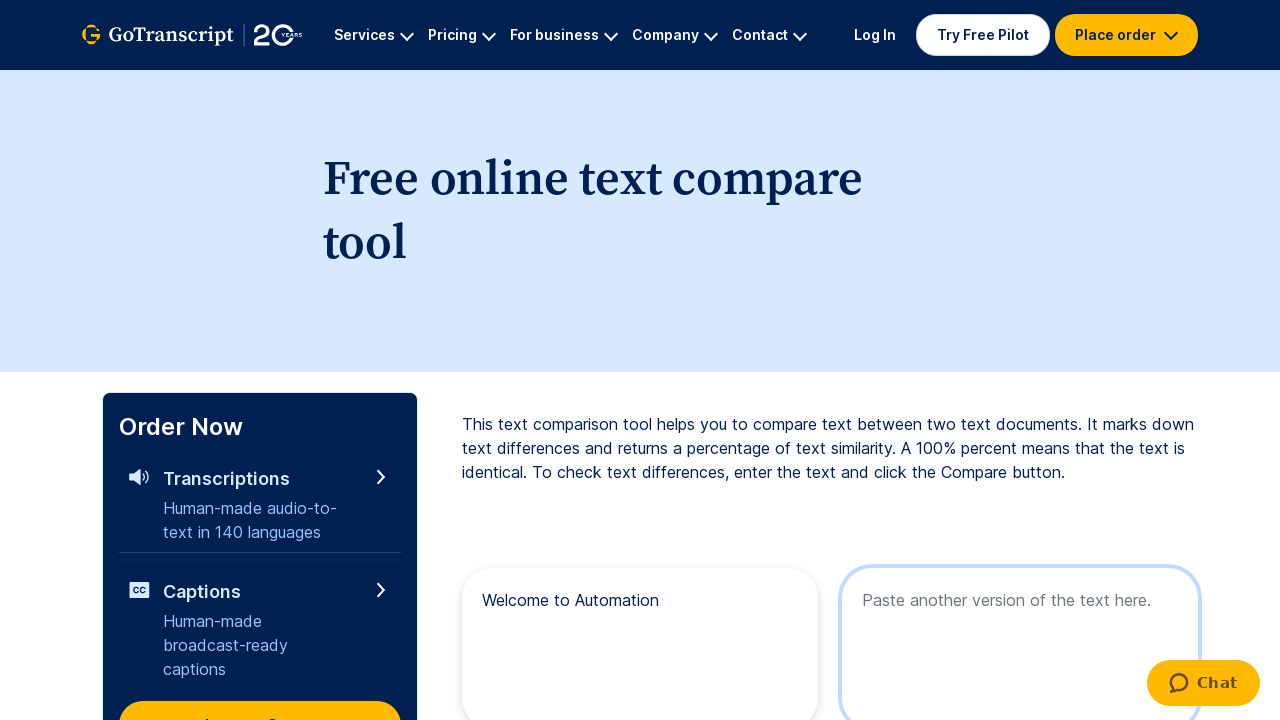

Released Tab key
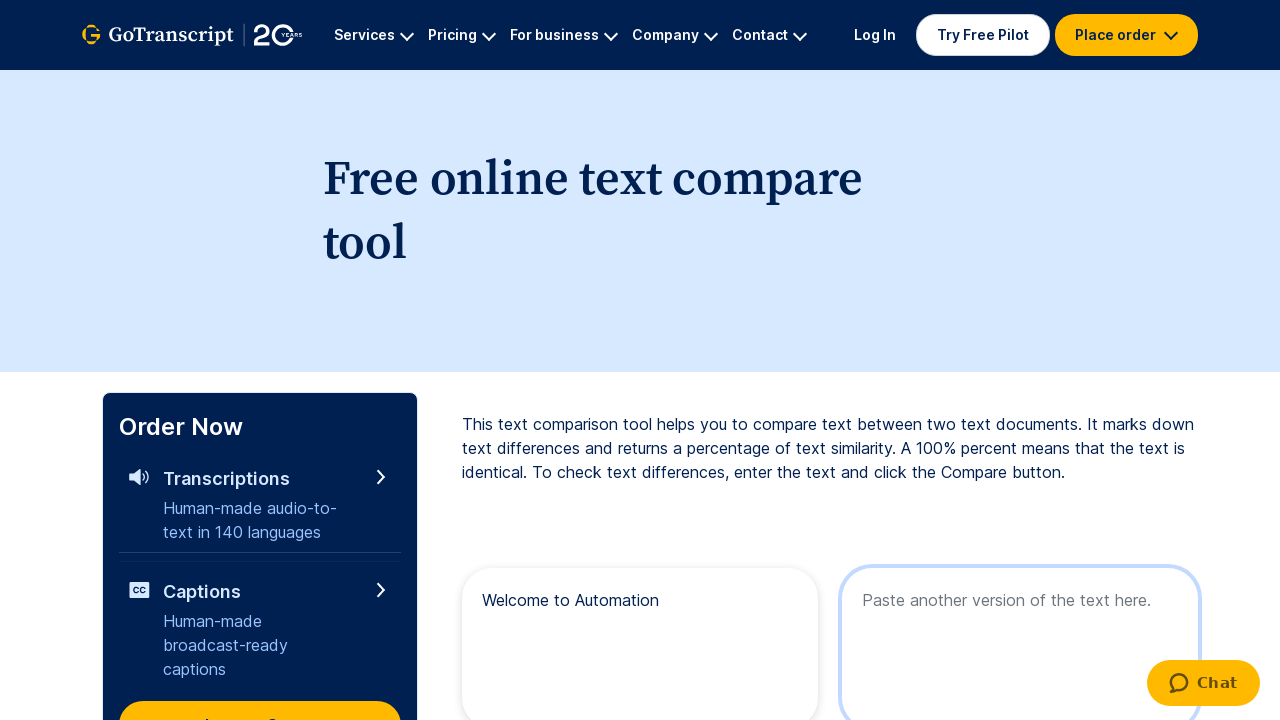

Pasted copied text into second field using Ctrl+V
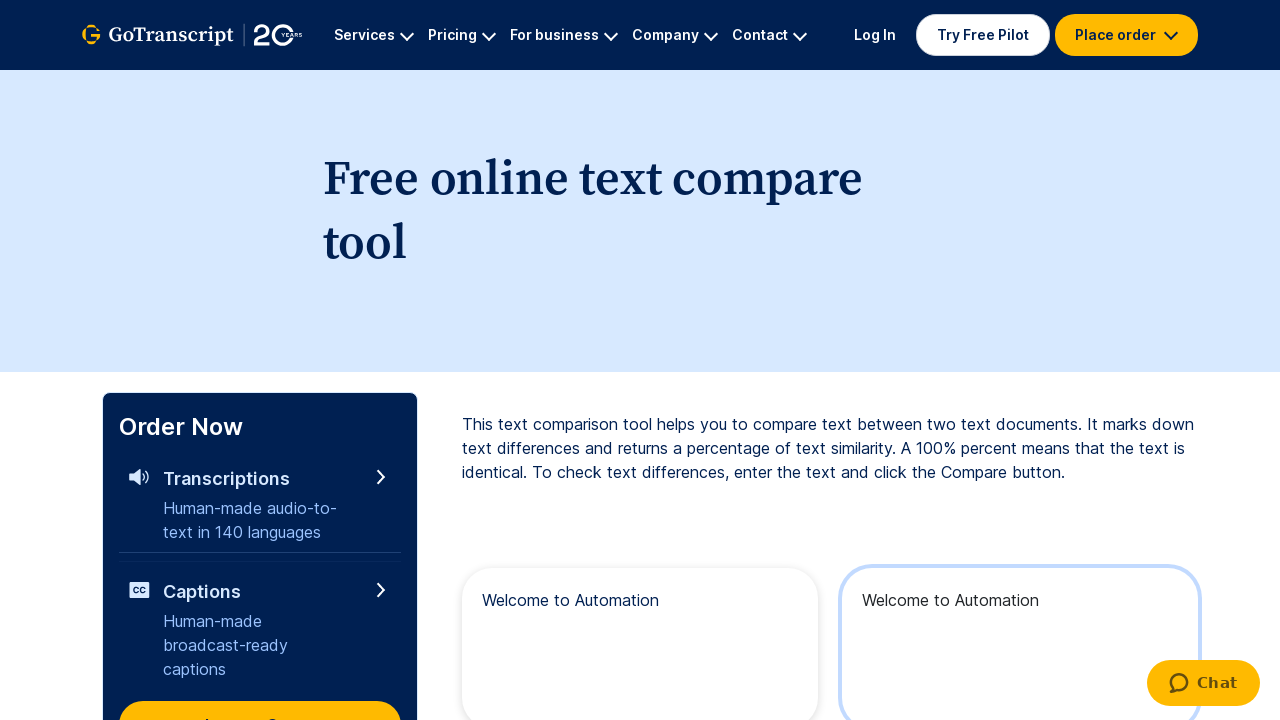

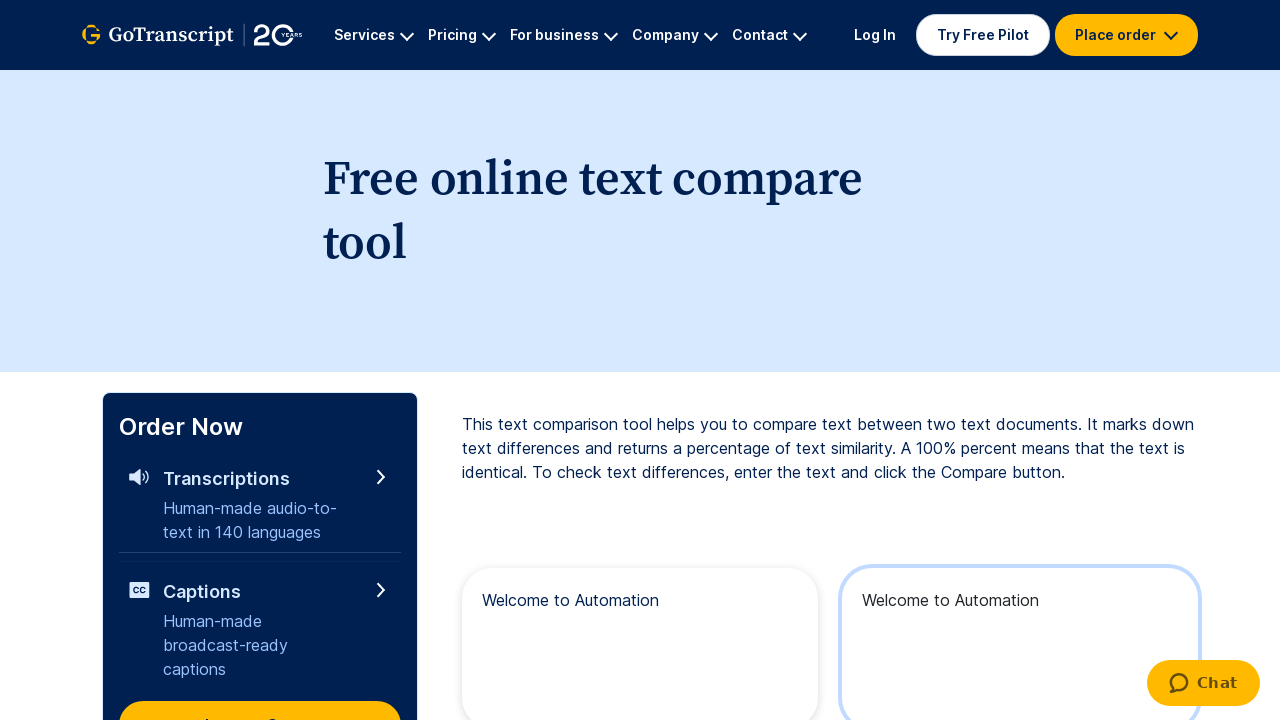